Tests that Clear completed button is hidden when there are no completed items

Starting URL: https://demo.playwright.dev/todomvc

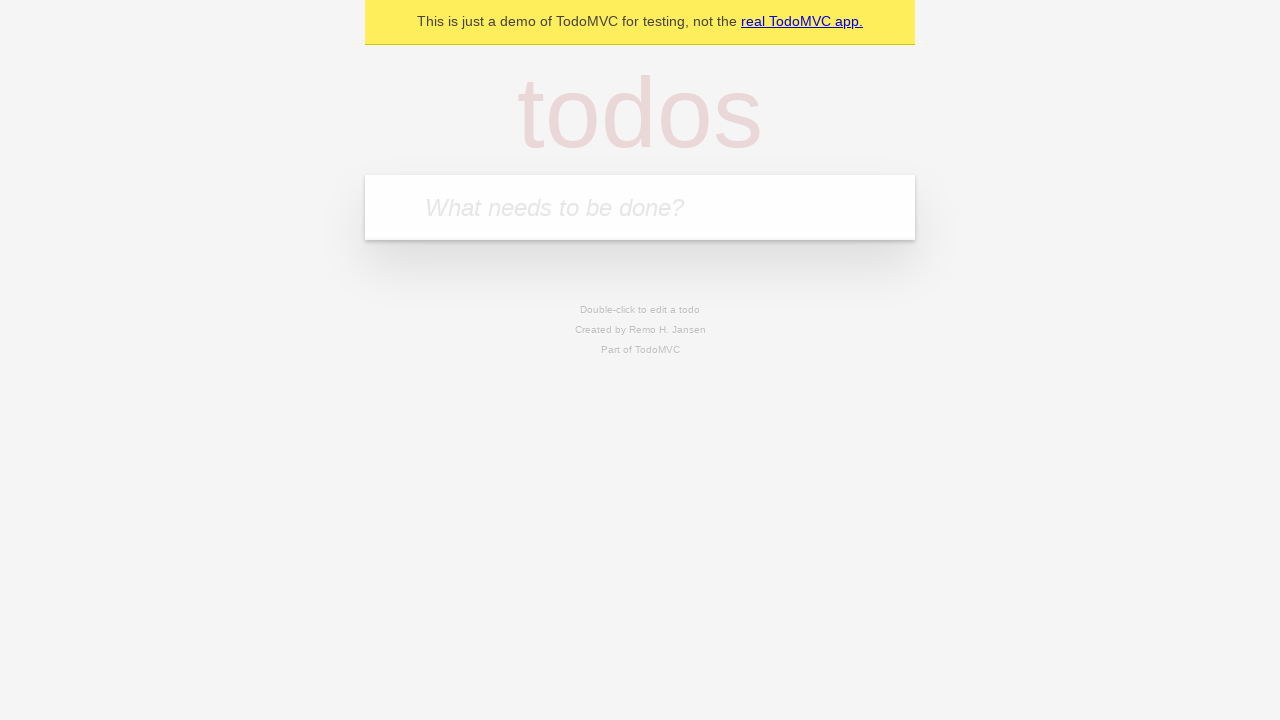

Filled input field with first todo item 'buy some cheese' on internal:attr=[placeholder="What needs to be done?"i]
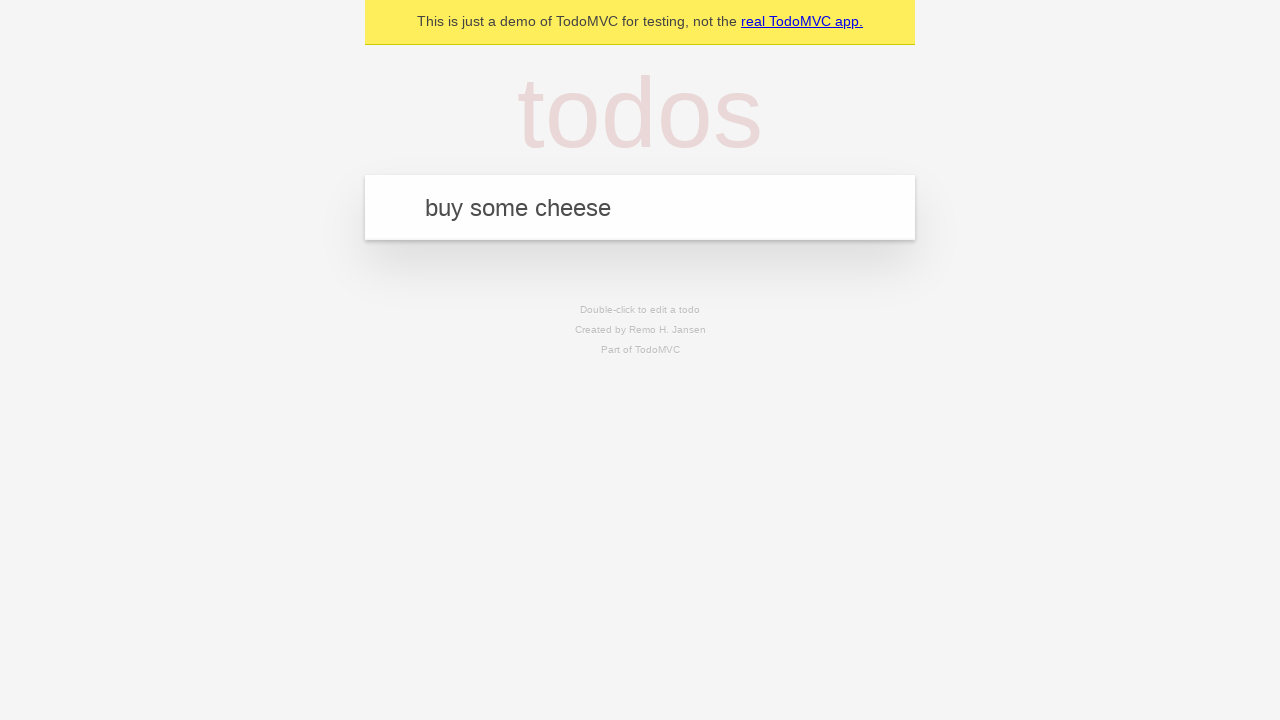

Pressed Enter to add first todo item on internal:attr=[placeholder="What needs to be done?"i]
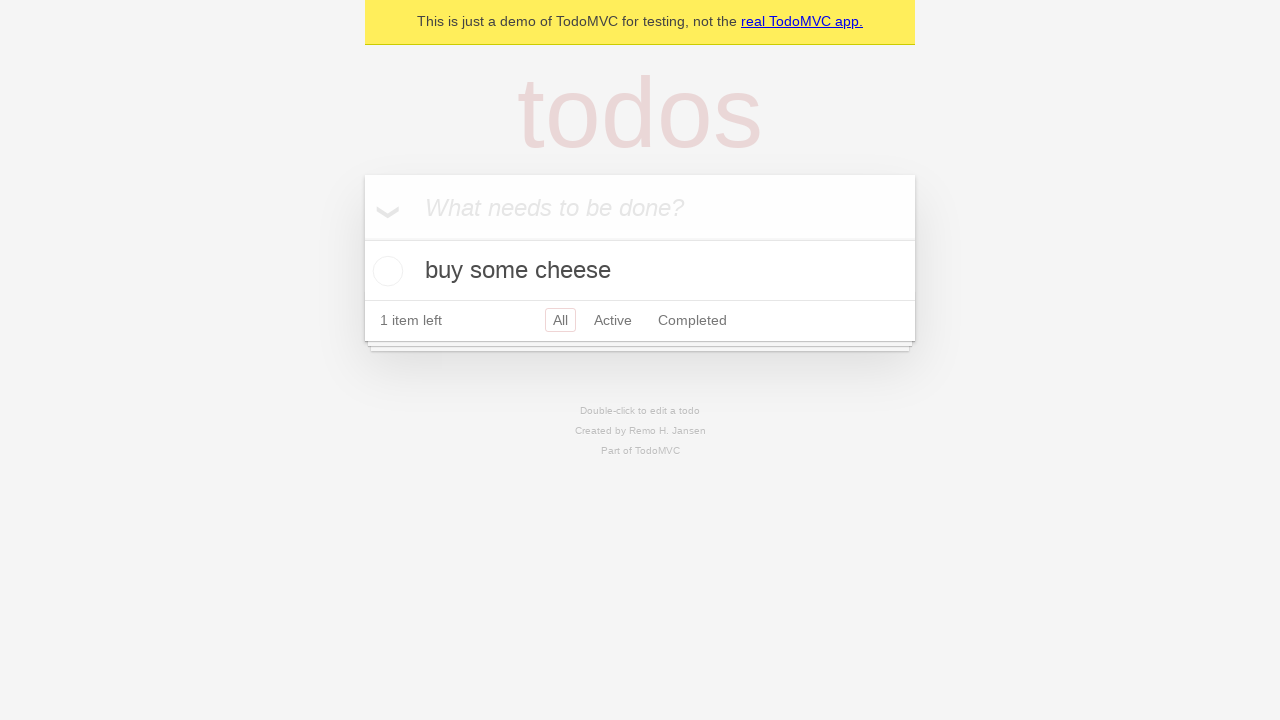

Filled input field with second todo item 'feed the cat' on internal:attr=[placeholder="What needs to be done?"i]
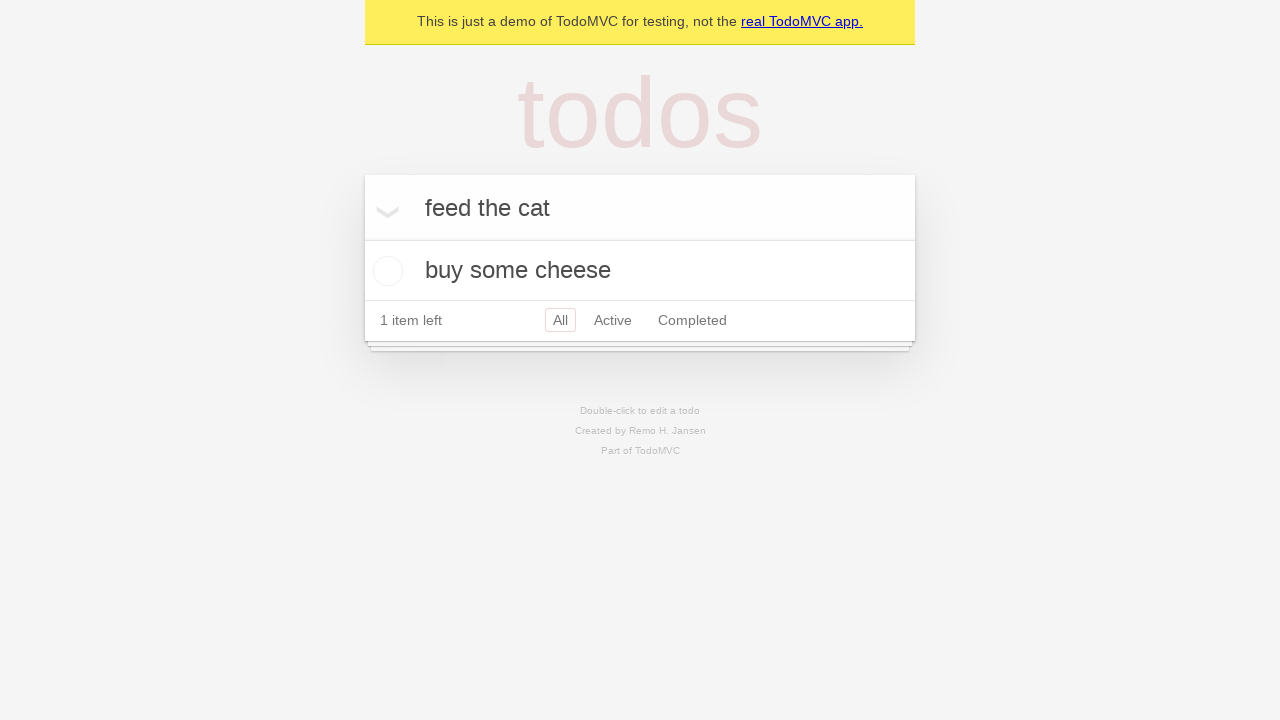

Pressed Enter to add second todo item on internal:attr=[placeholder="What needs to be done?"i]
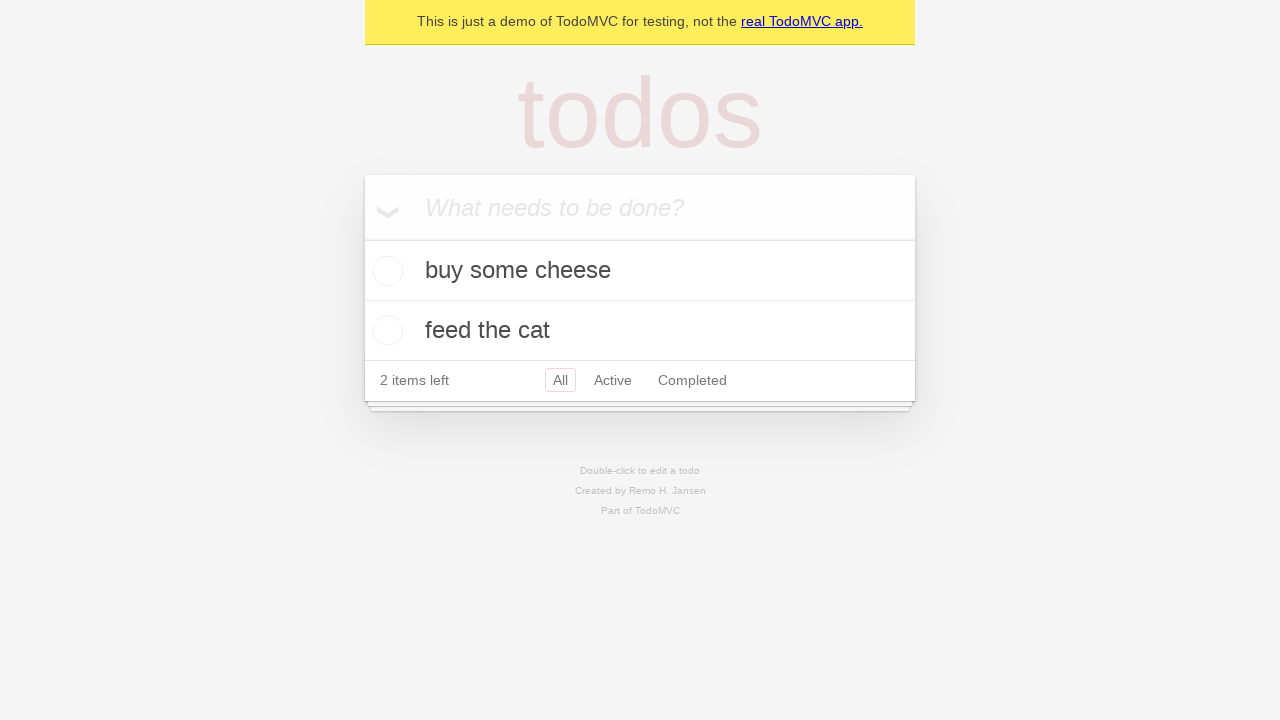

Filled input field with third todo item 'book a doctors appointment' on internal:attr=[placeholder="What needs to be done?"i]
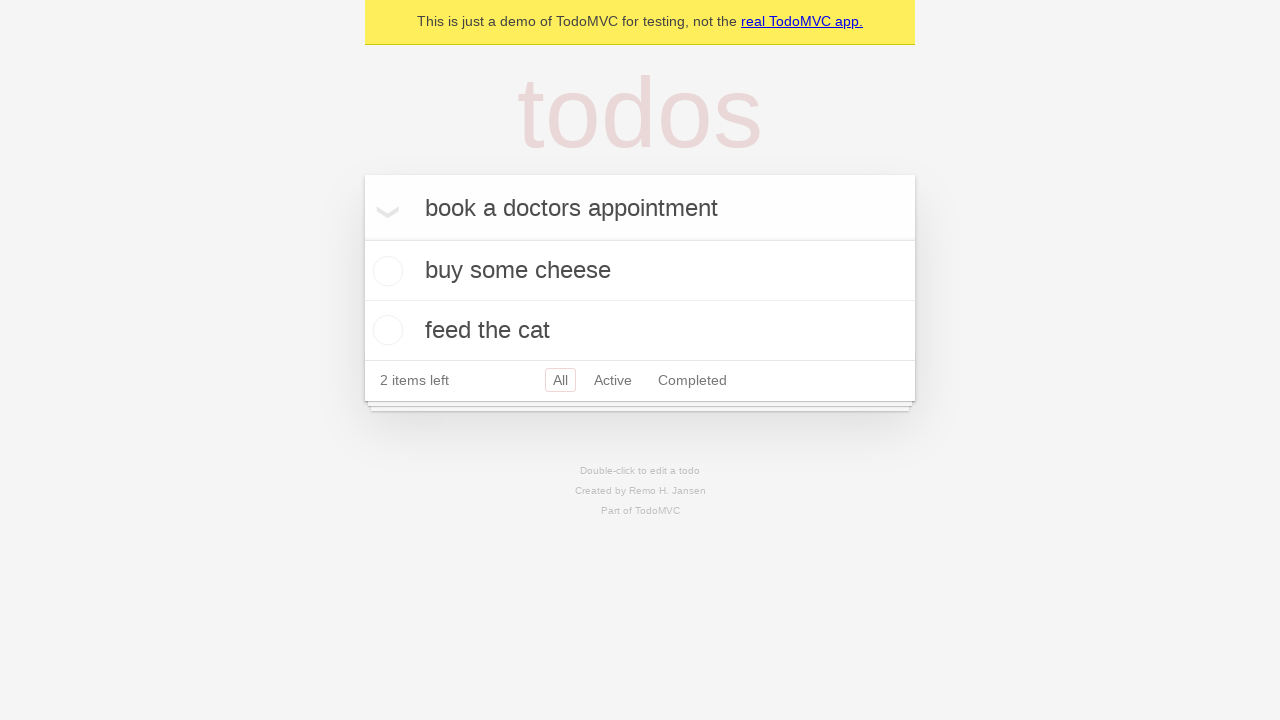

Pressed Enter to add third todo item on internal:attr=[placeholder="What needs to be done?"i]
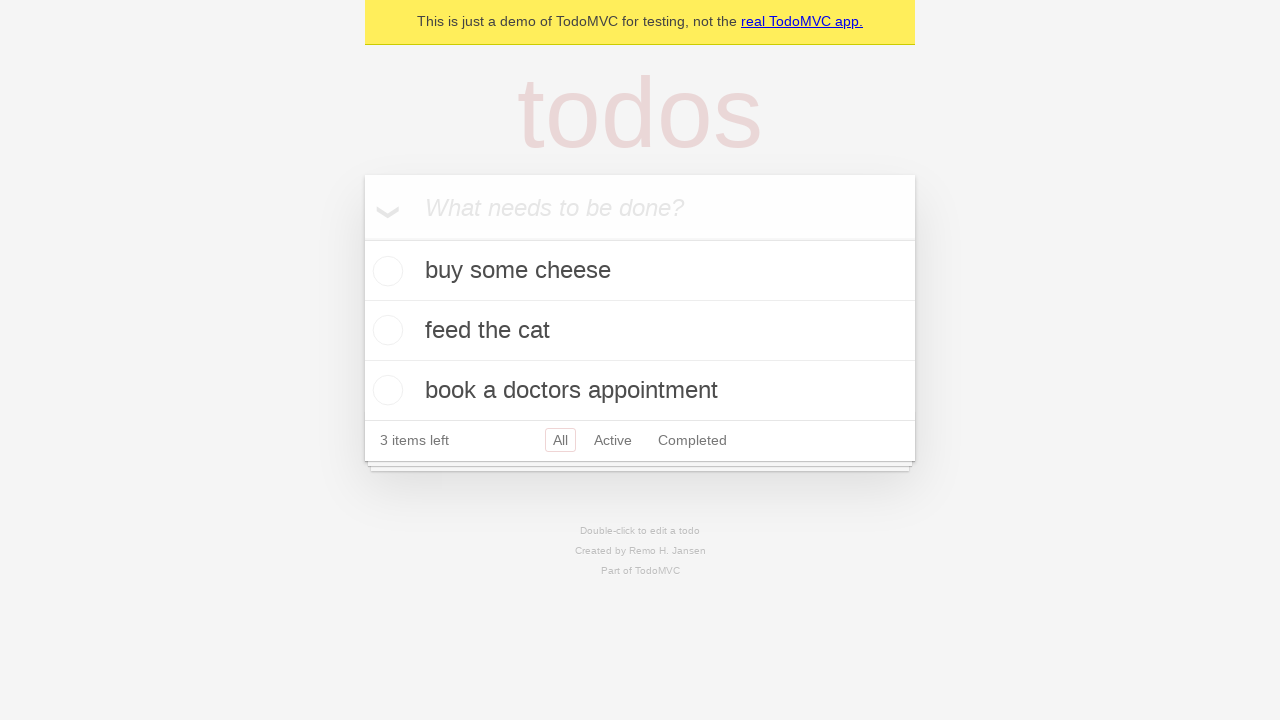

Checked the first todo item as completed at (385, 271) on .todo-list li .toggle >> nth=0
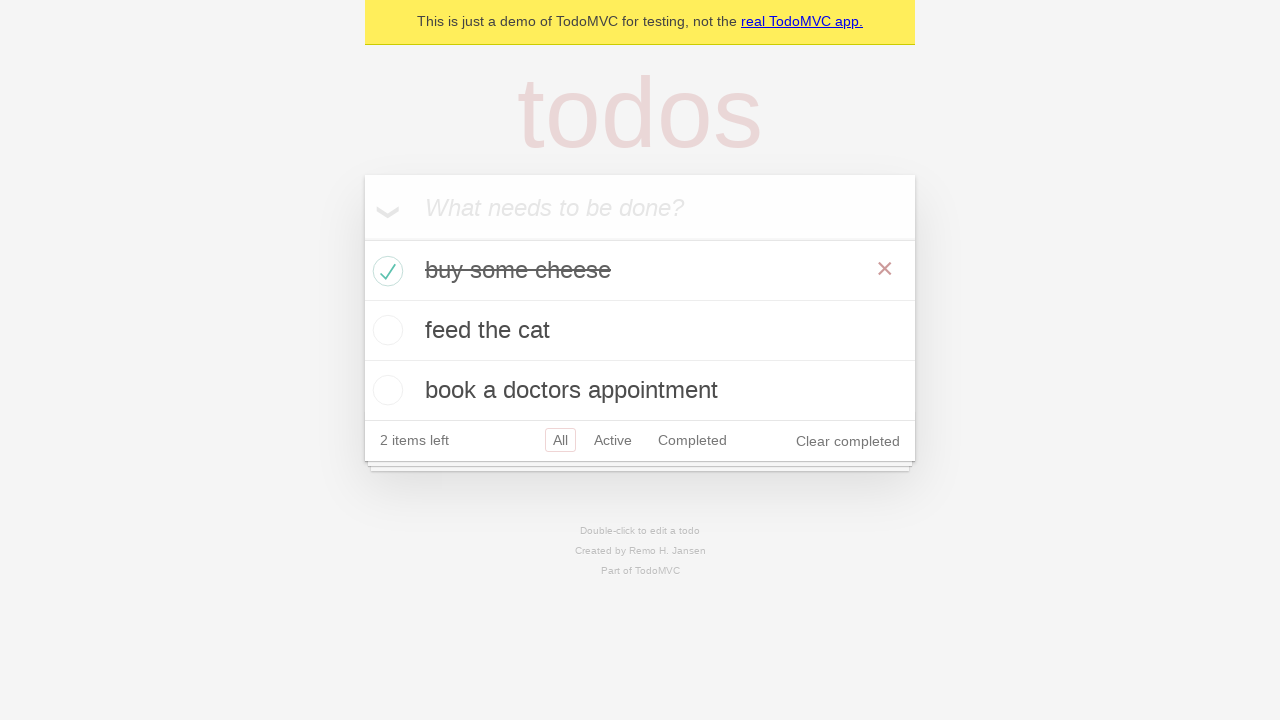

Clicked Clear completed button to remove completed items at (848, 441) on internal:role=button[name="Clear completed"i]
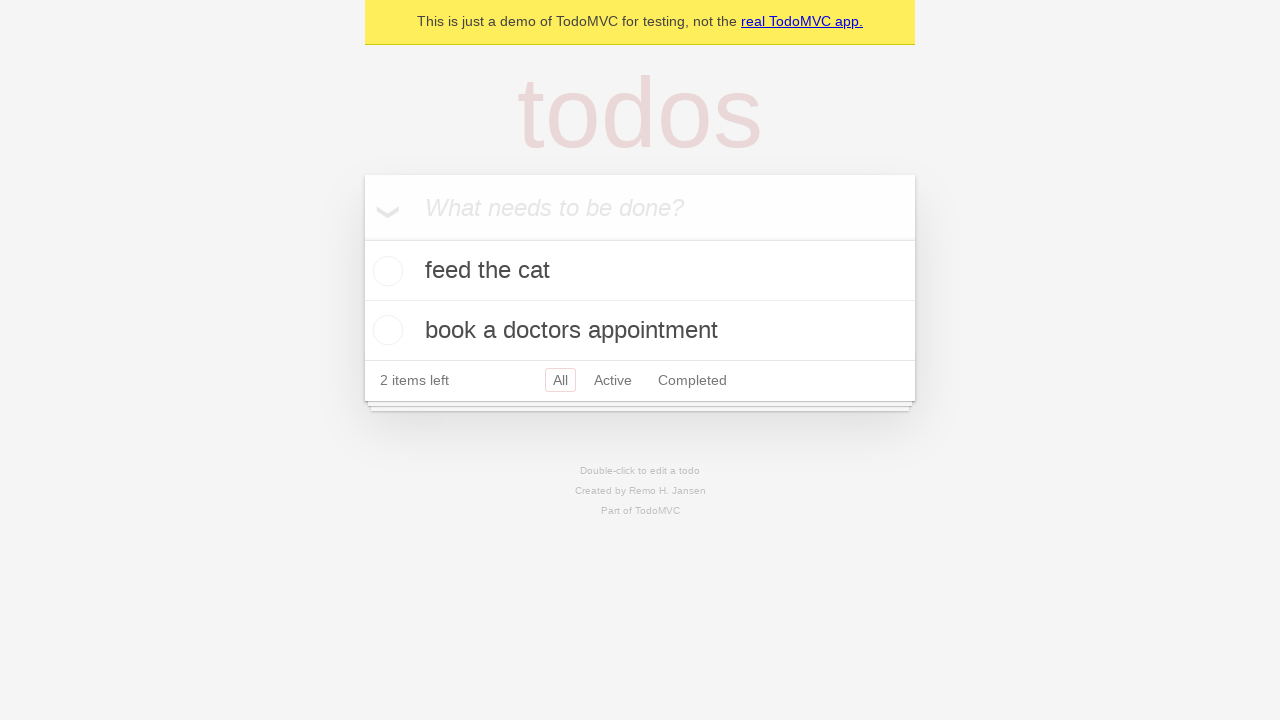

Verified that Clear completed button is hidden when no items are completed
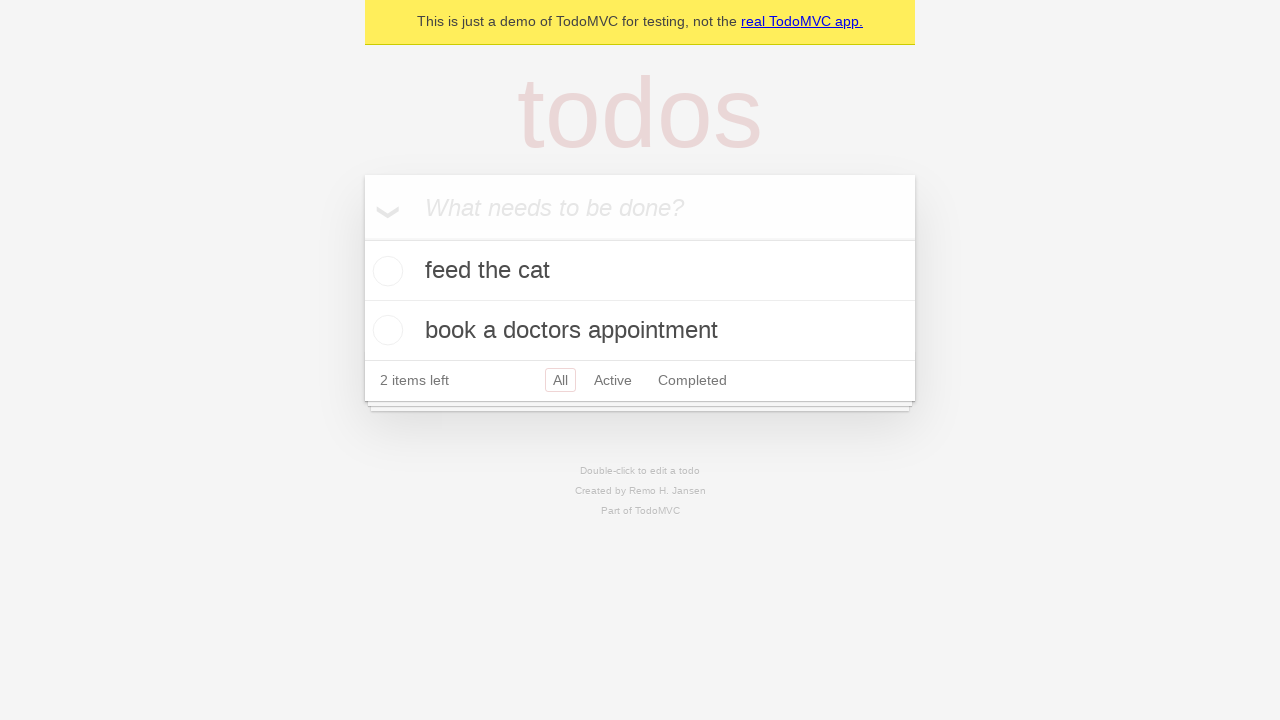

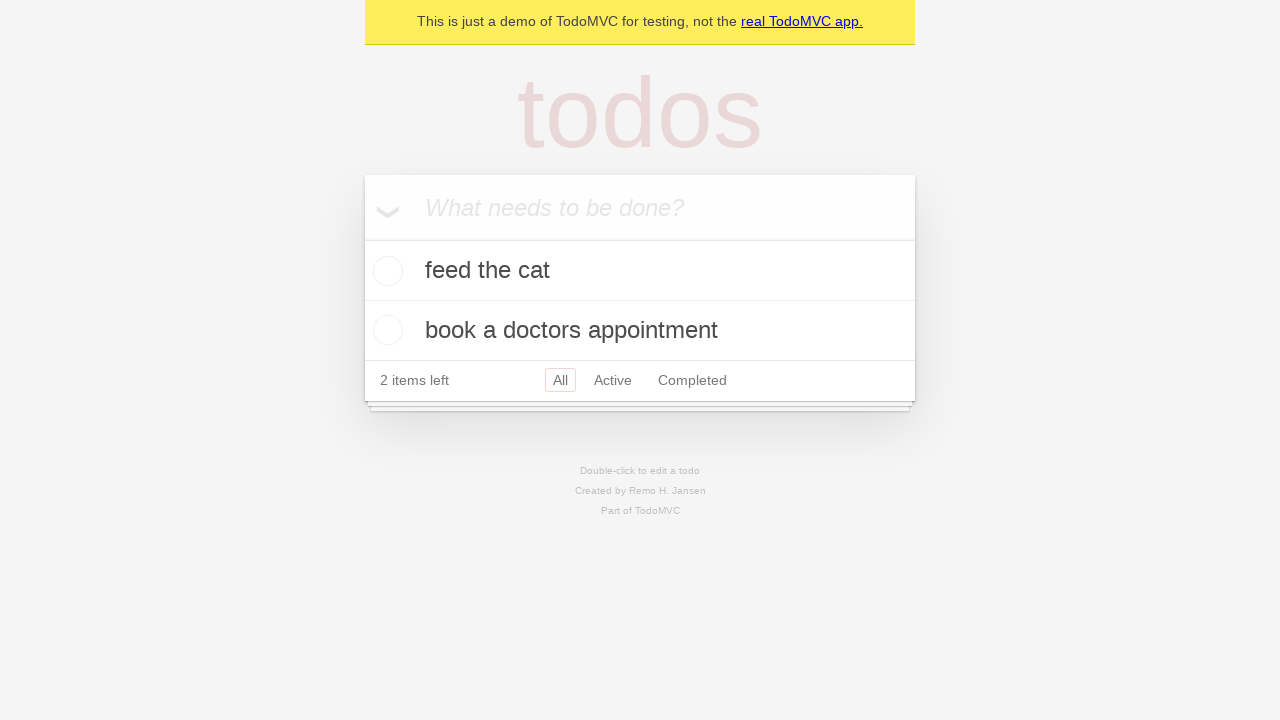